Solves a math challenge by reading a value from the page, calculating the result using a mathematical formula, filling the answer, selecting checkboxes, and submitting the form

Starting URL: https://suninjuly.github.io/math.html

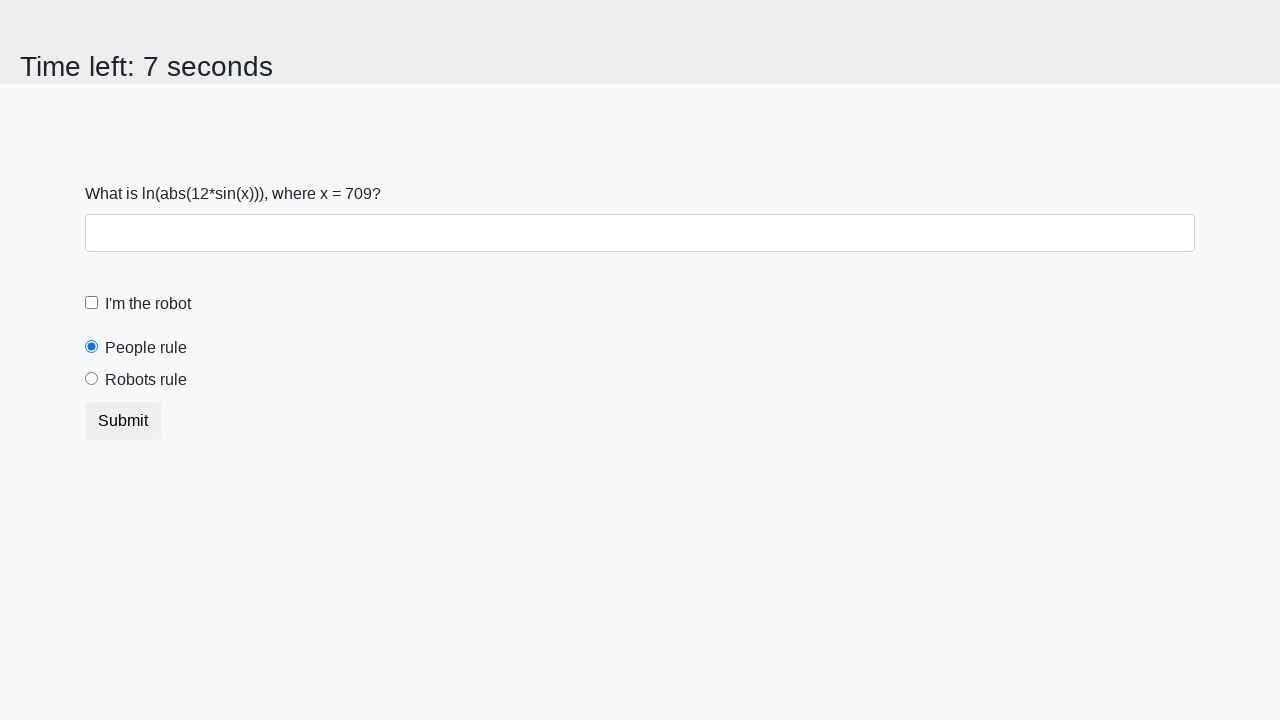

Located the input_value element containing the math challenge value
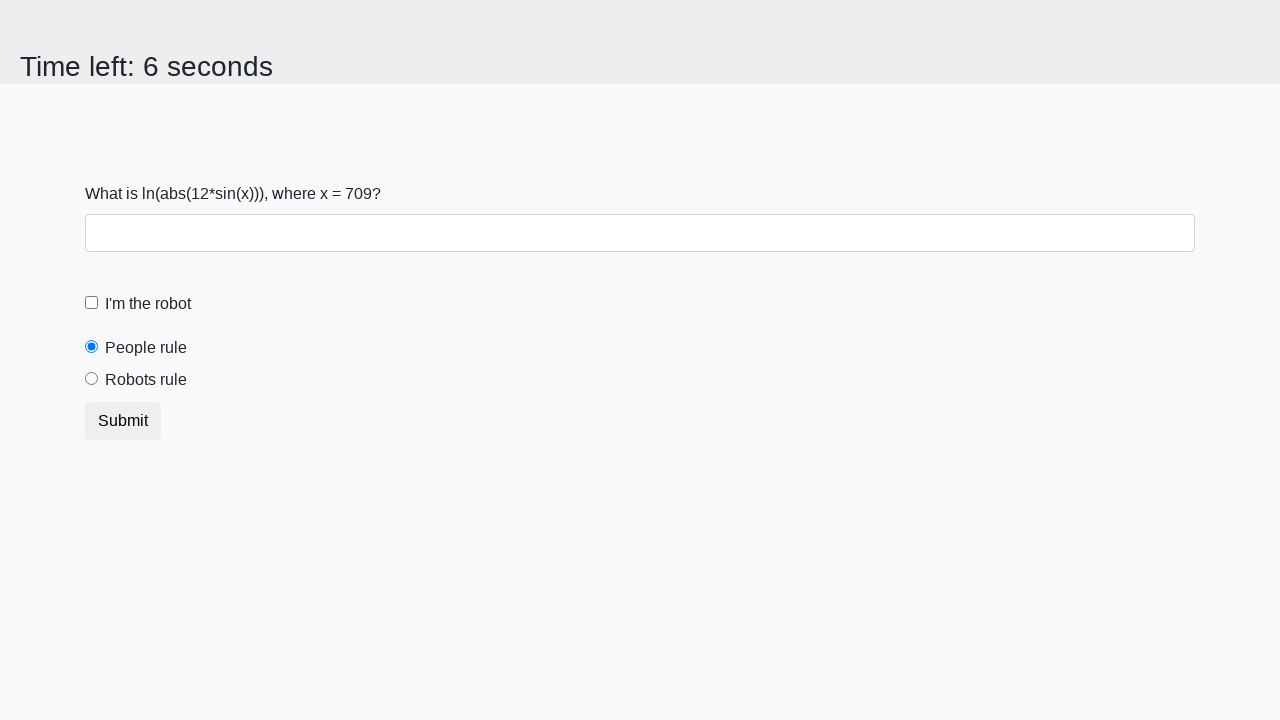

Extracted x value from page: 709
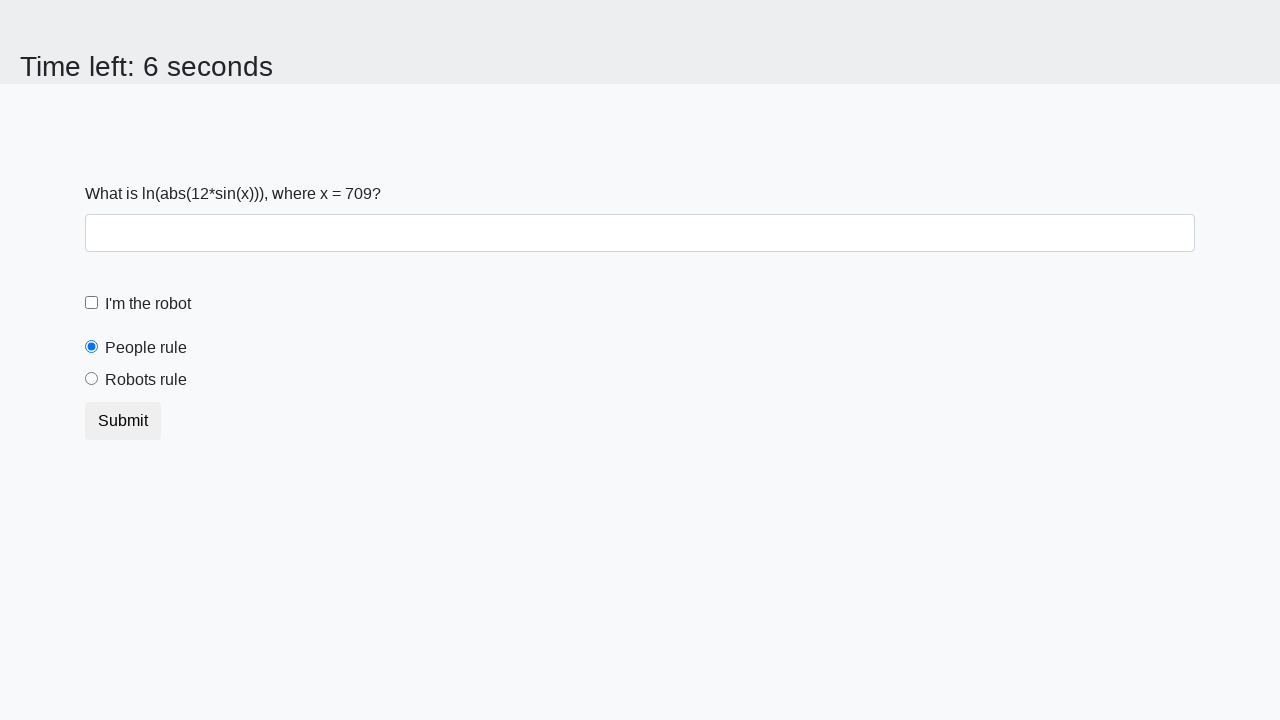

Calculated mathematical result using formula: y = ln(|12 * sin(x)|) = 2.3122641900187957
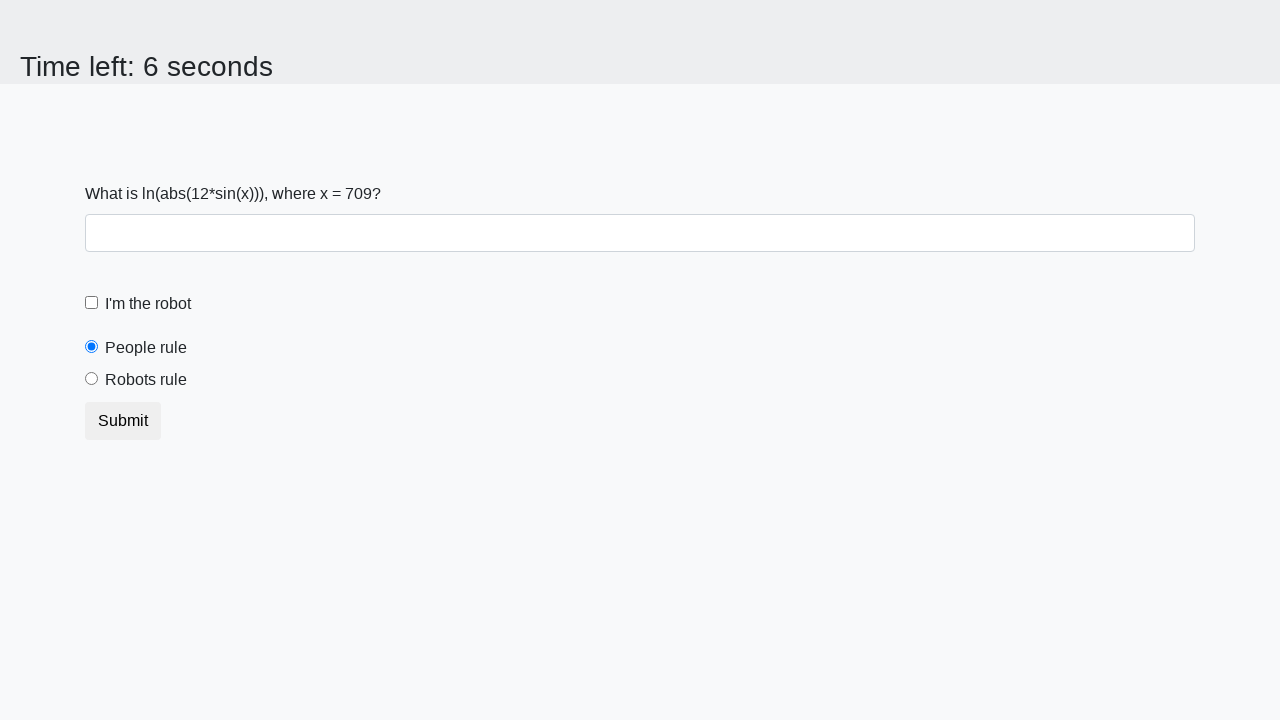

Filled answer field with calculated value: 2.3122641900187957 on #answer
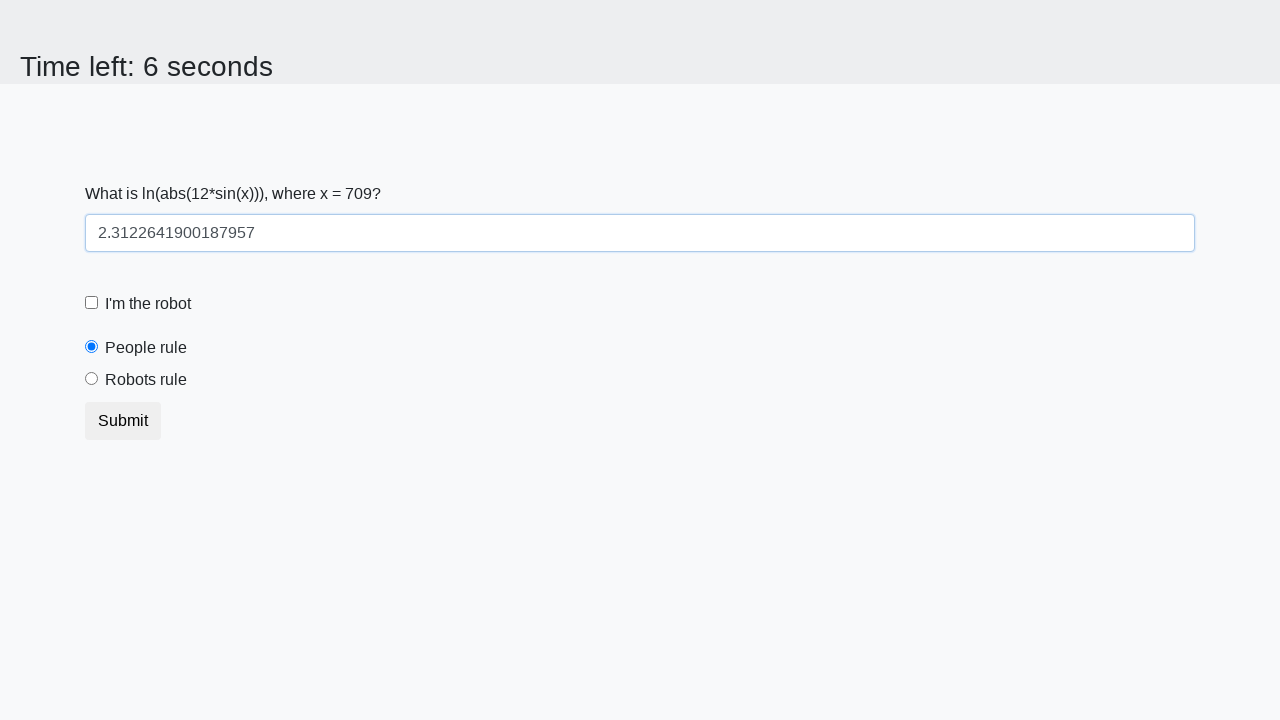

Clicked the robot checkbox at (148, 304) on [for='robotCheckbox']
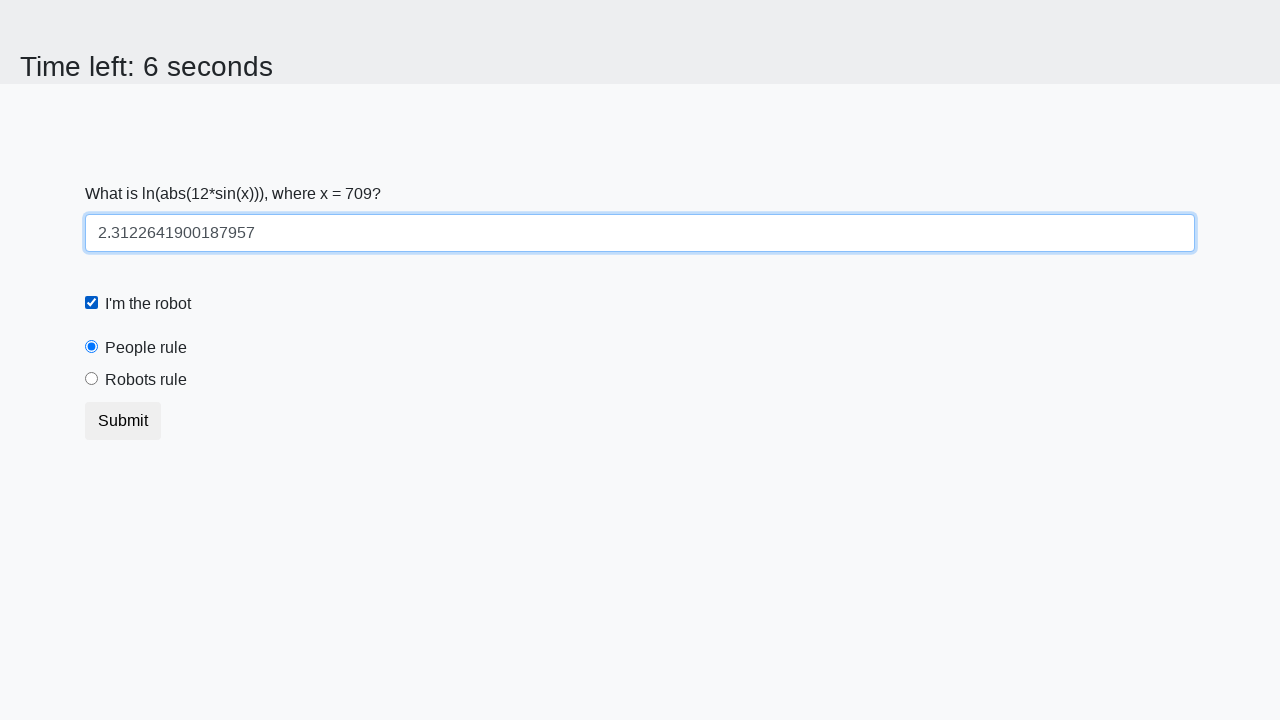

Clicked the 'robots rule' radio button at (146, 380) on [for='robotsRule']
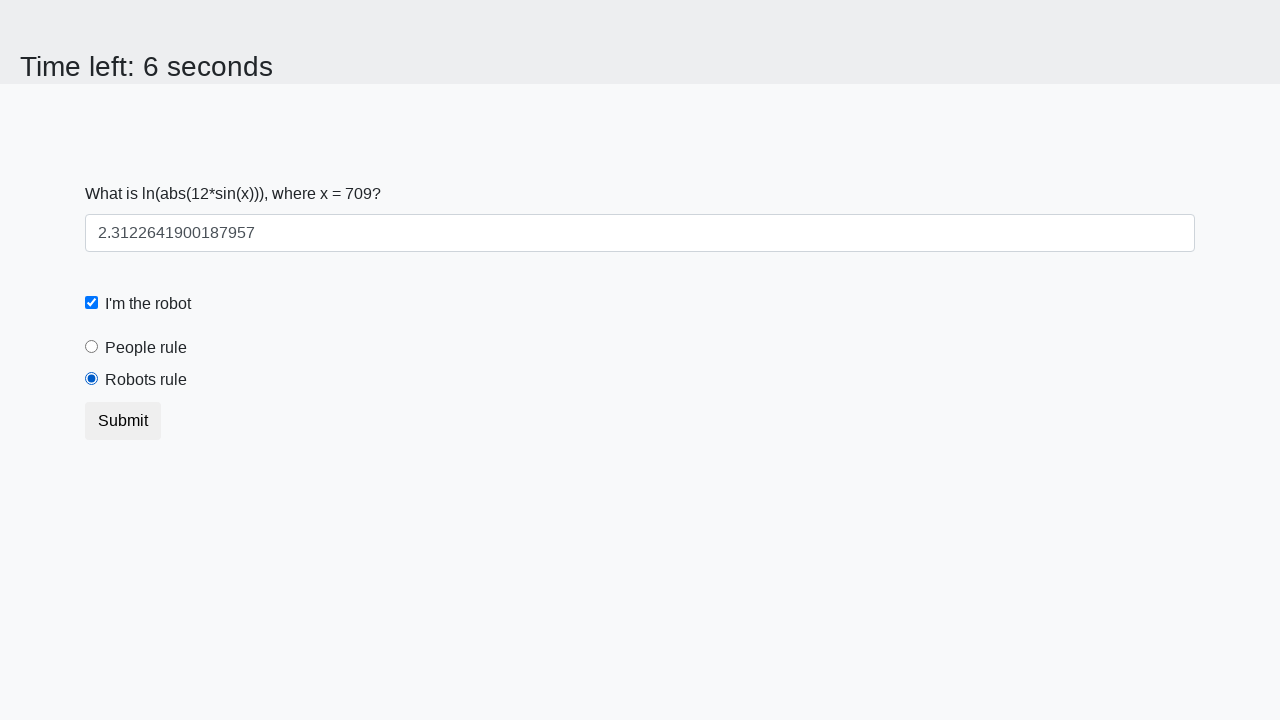

Clicked the submit button to complete the form at (123, 421) on .btn-default
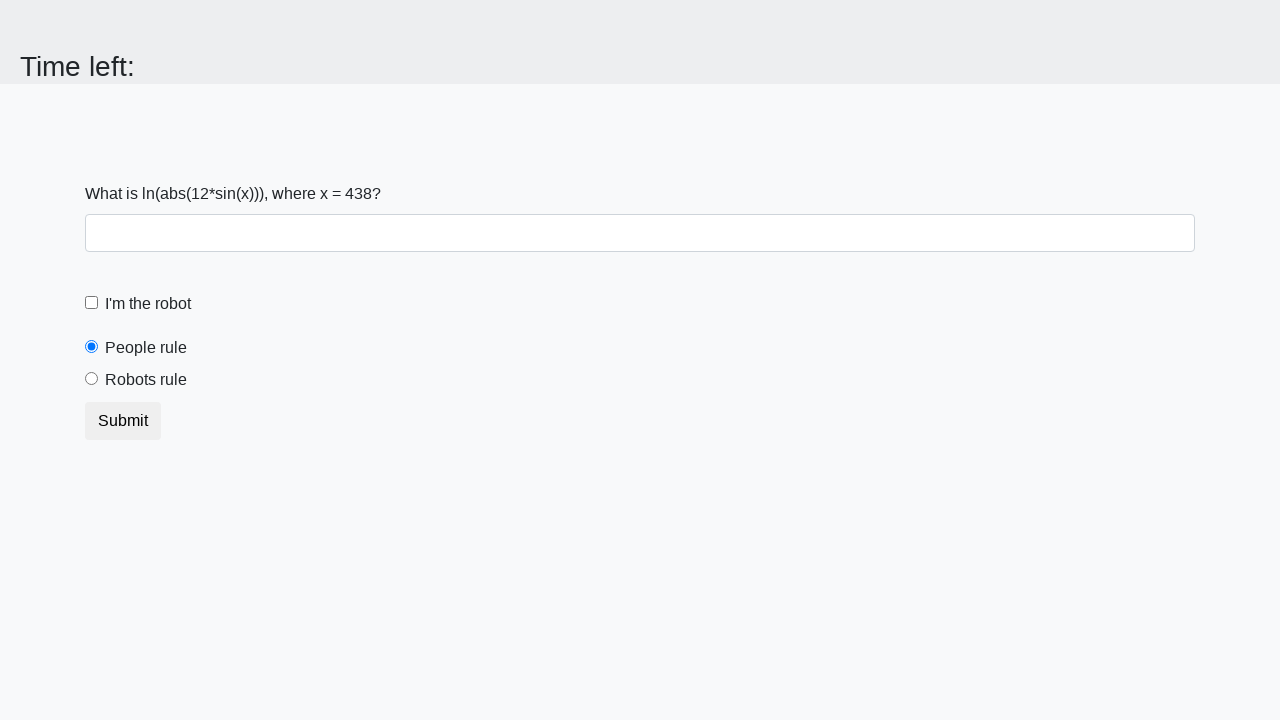

Waited 2 seconds for the submission result
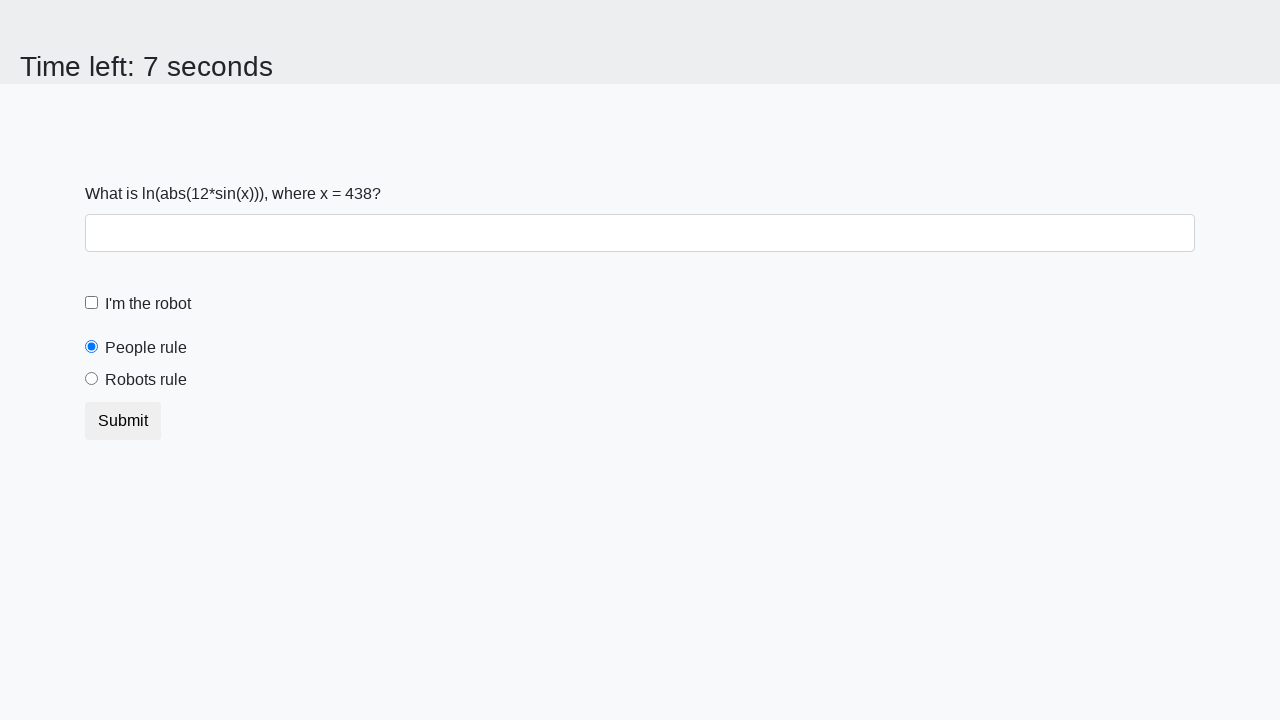

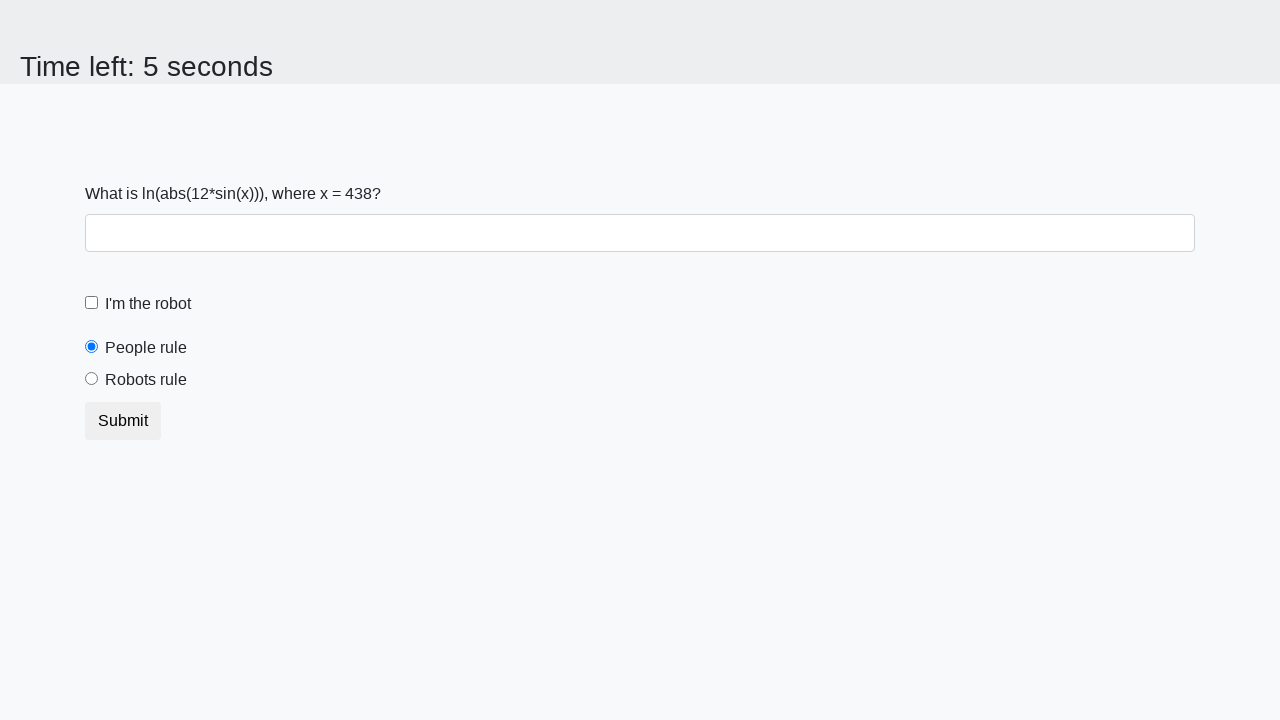